Tests basic element interactions on a practice page by verifying an image is displayed, checking if an input field is enabled, and clicking a radio button to verify it becomes selected.

Starting URL: https://testautomationpractice.blogspot.com/

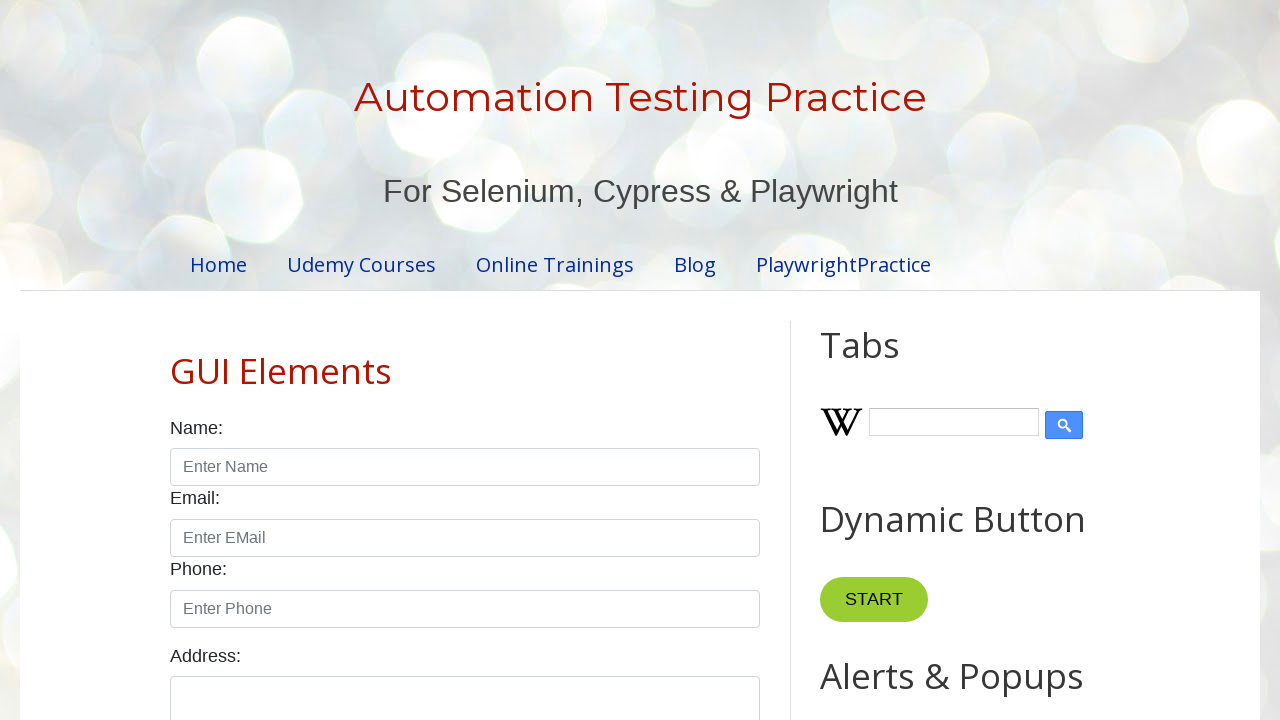

Waited for Wikipedia icon image to load
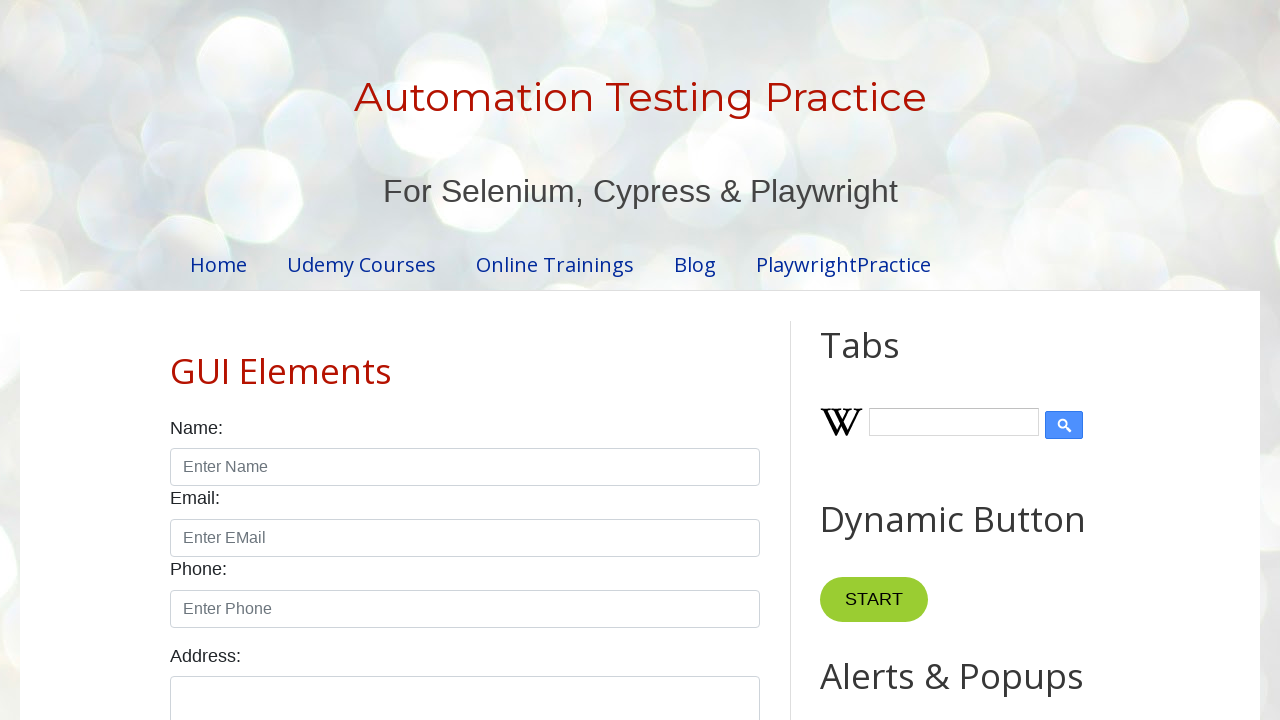

Verified Wikipedia icon image is visible
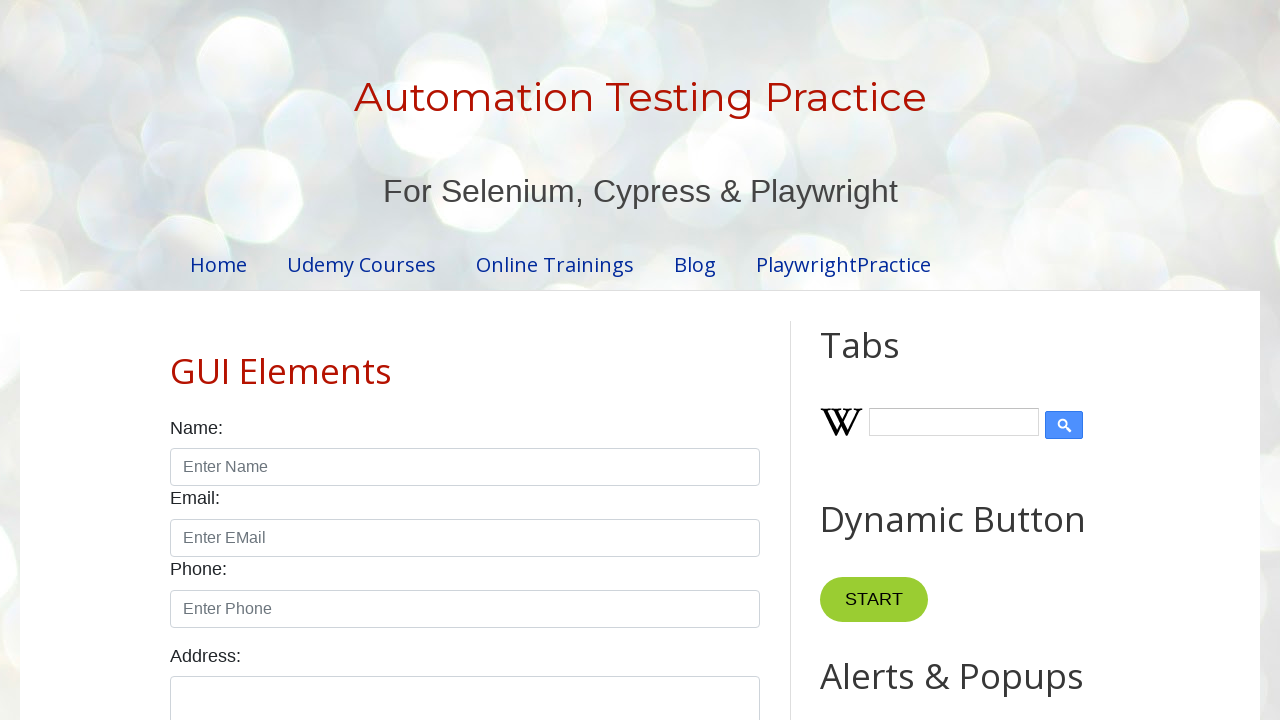

Located Wikipedia search input field
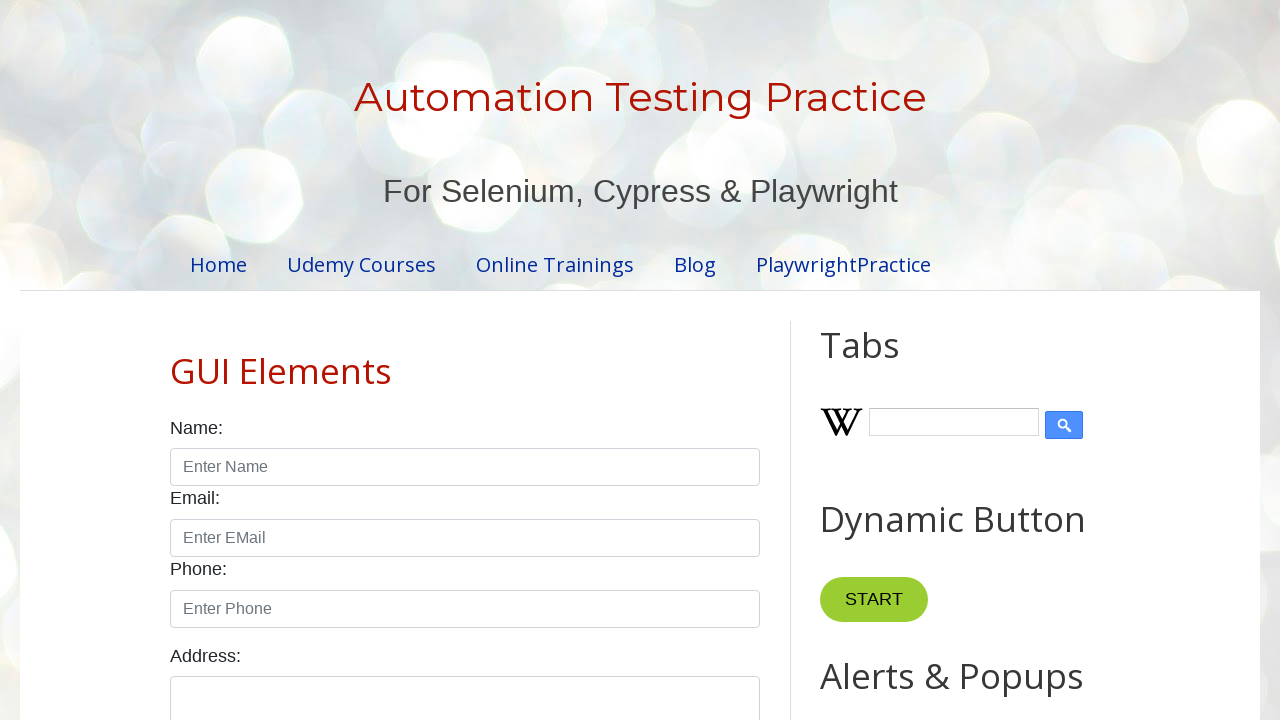

Verified Wikipedia search input field is enabled
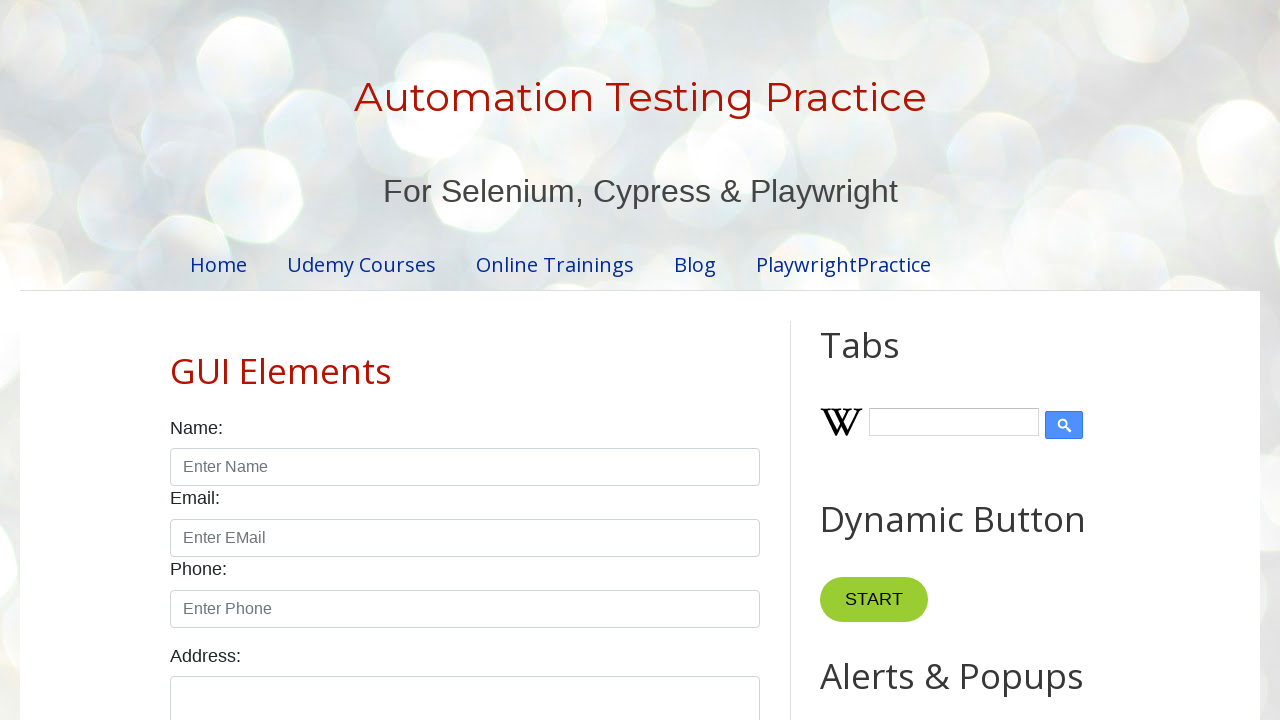

Located male radio button
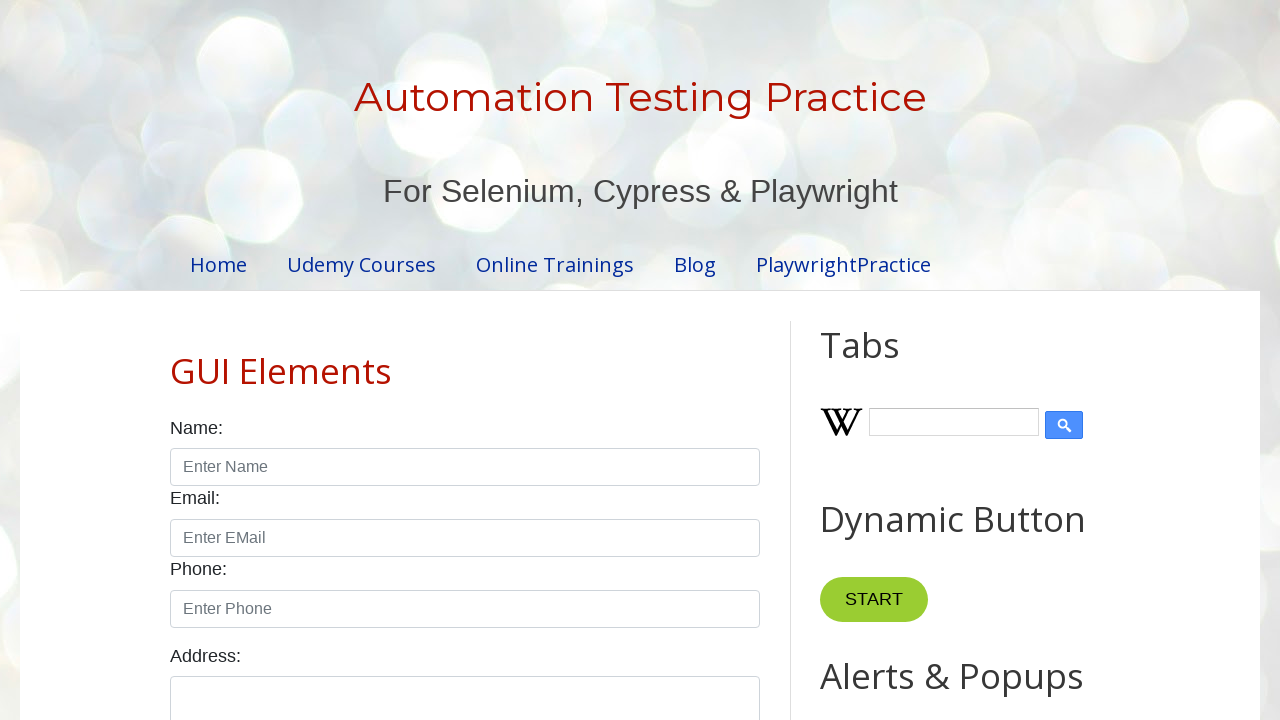

Clicked male radio button at (176, 360) on input#male
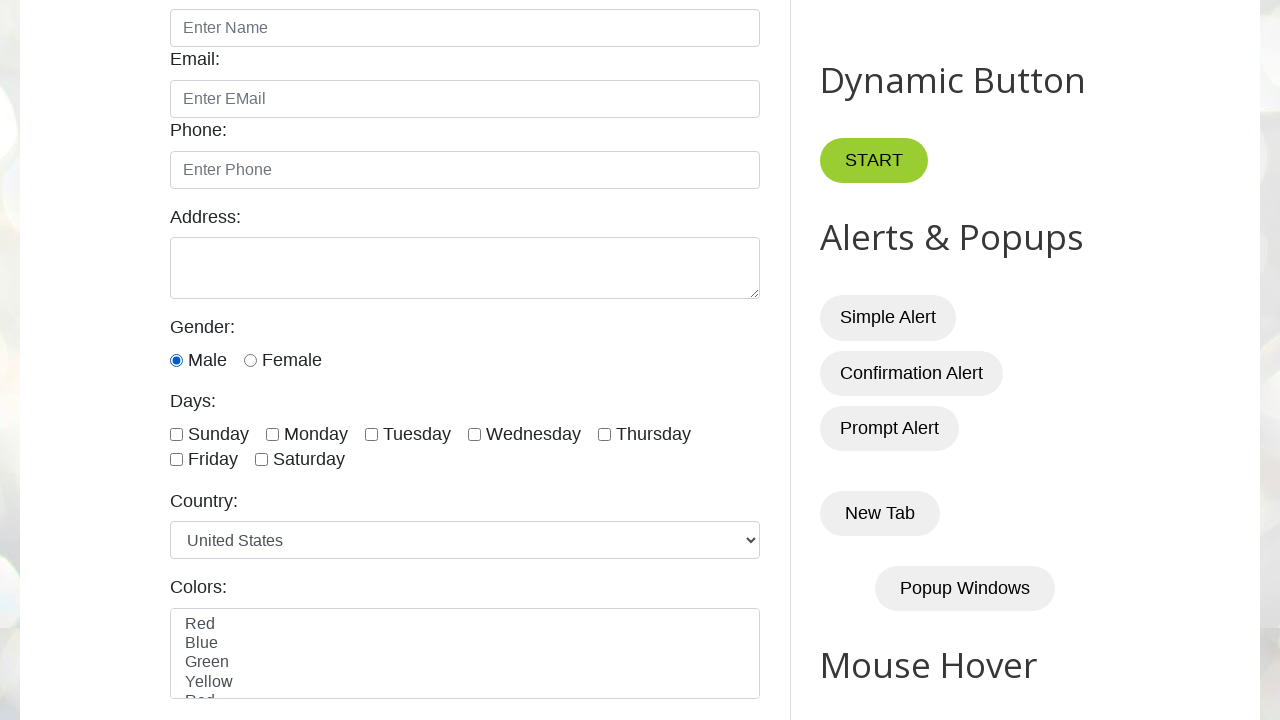

Verified male radio button is now selected
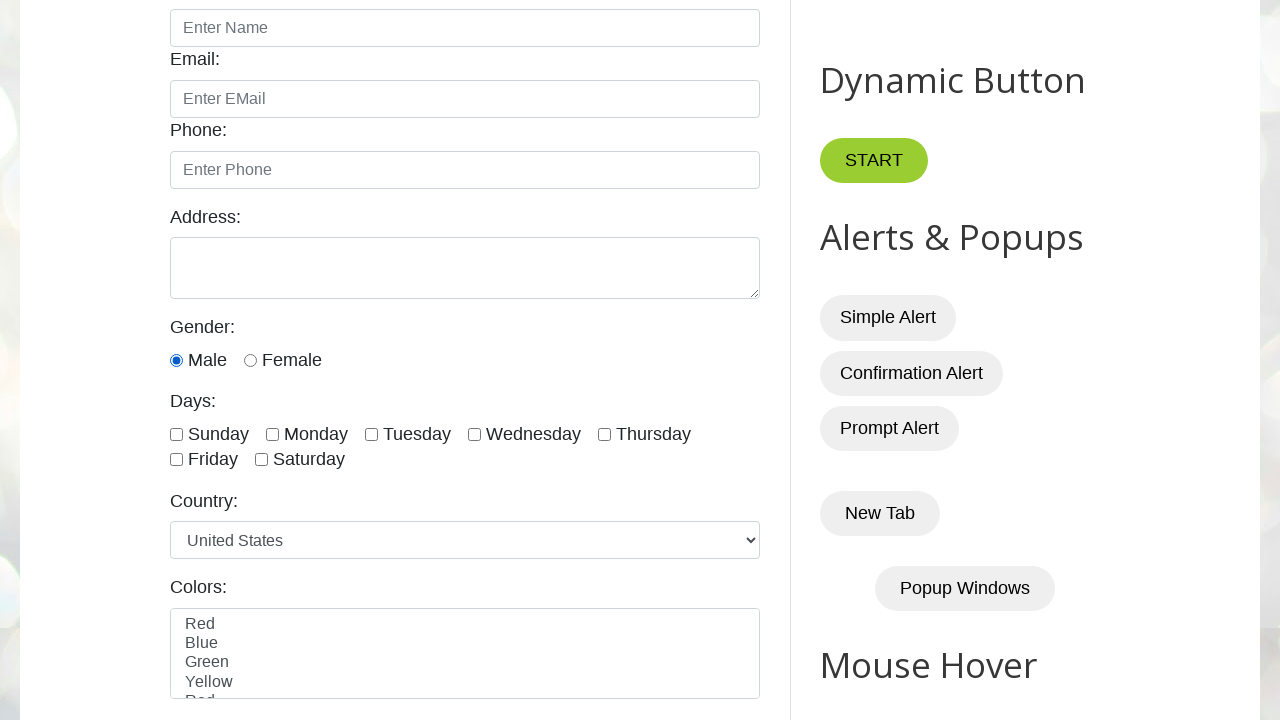

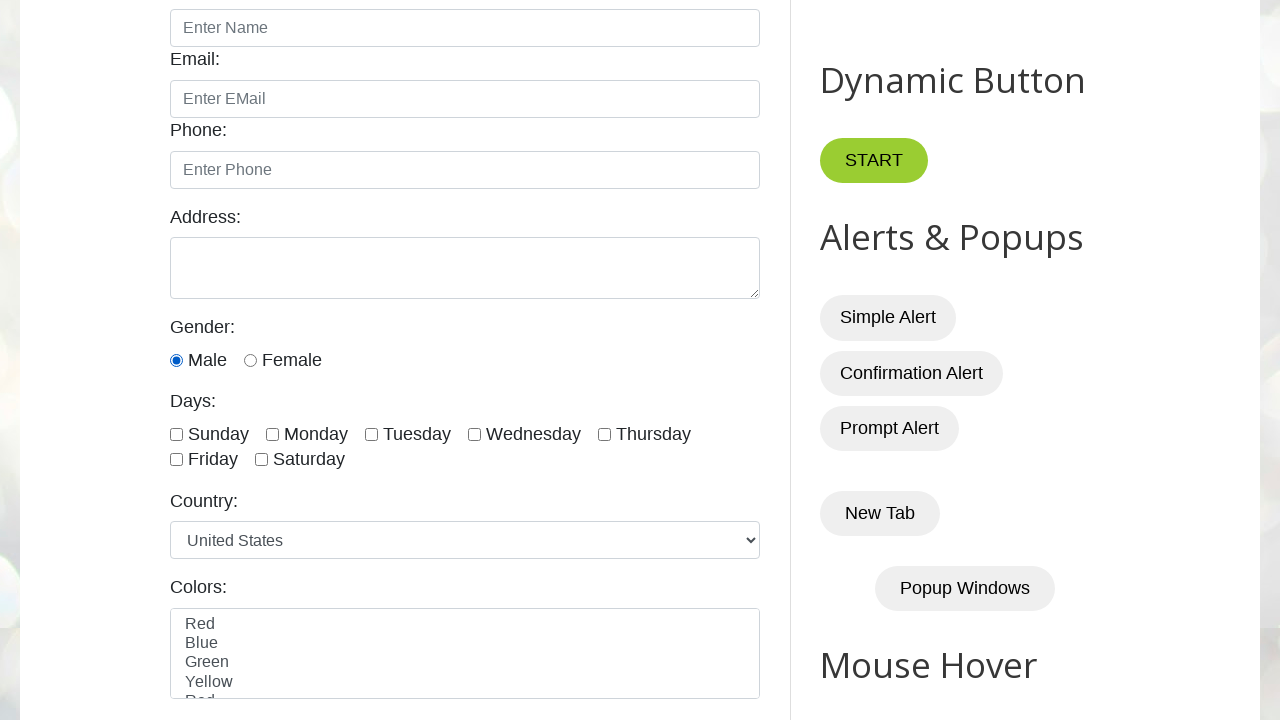